Tests drag and drop functionality within an iframe by dragging an element from source to target location

Starting URL: https://jqueryui.com/droppable/

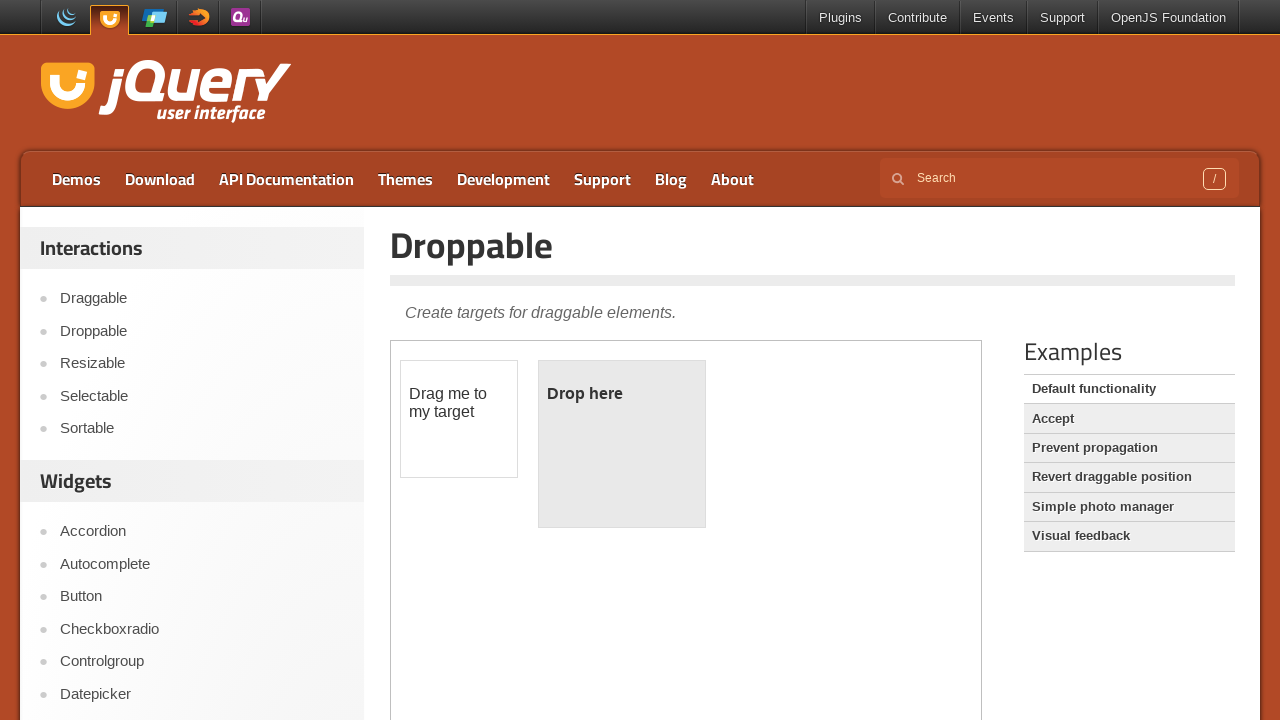

Counted number of iframes on the page
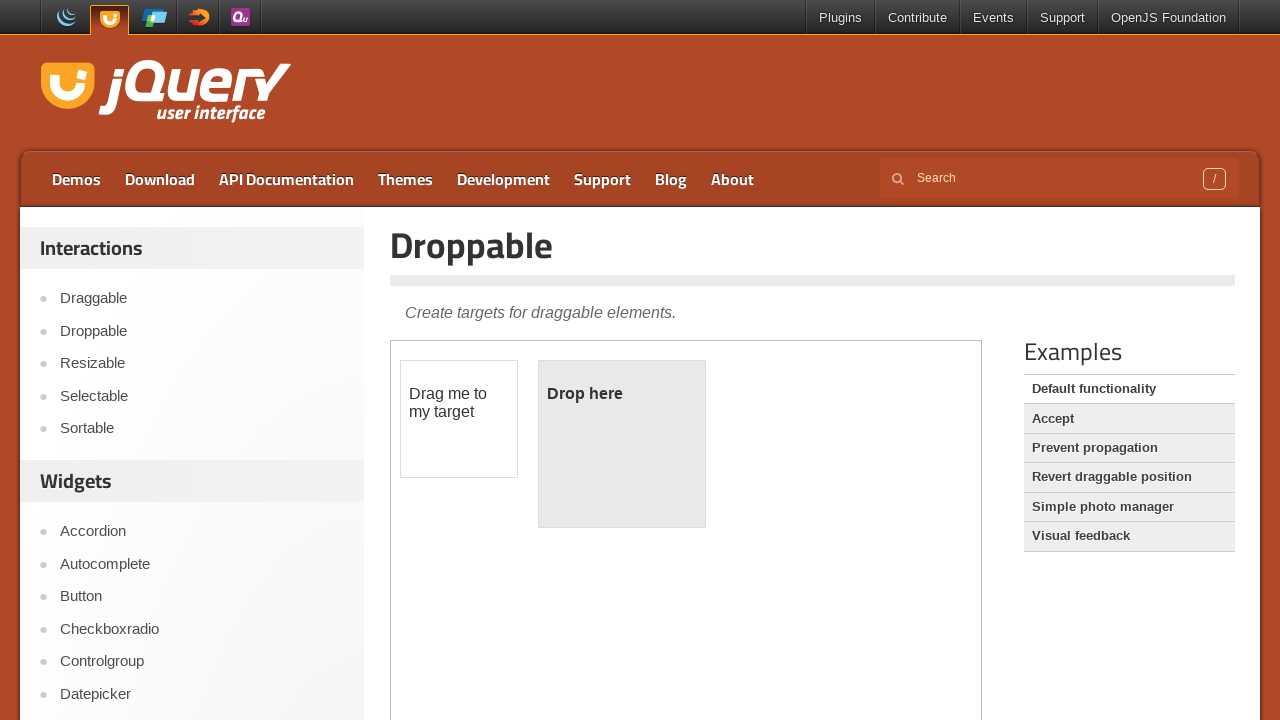

Located the first iframe on the page
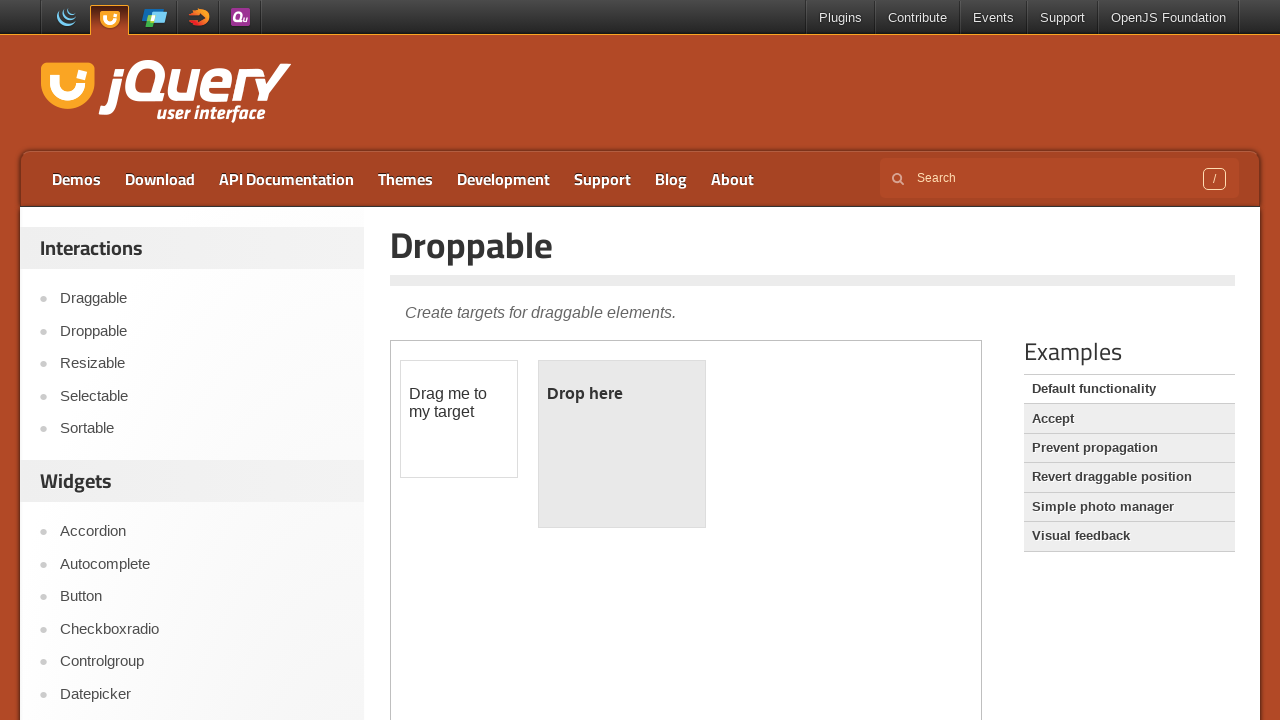

Located draggable source element within iframe
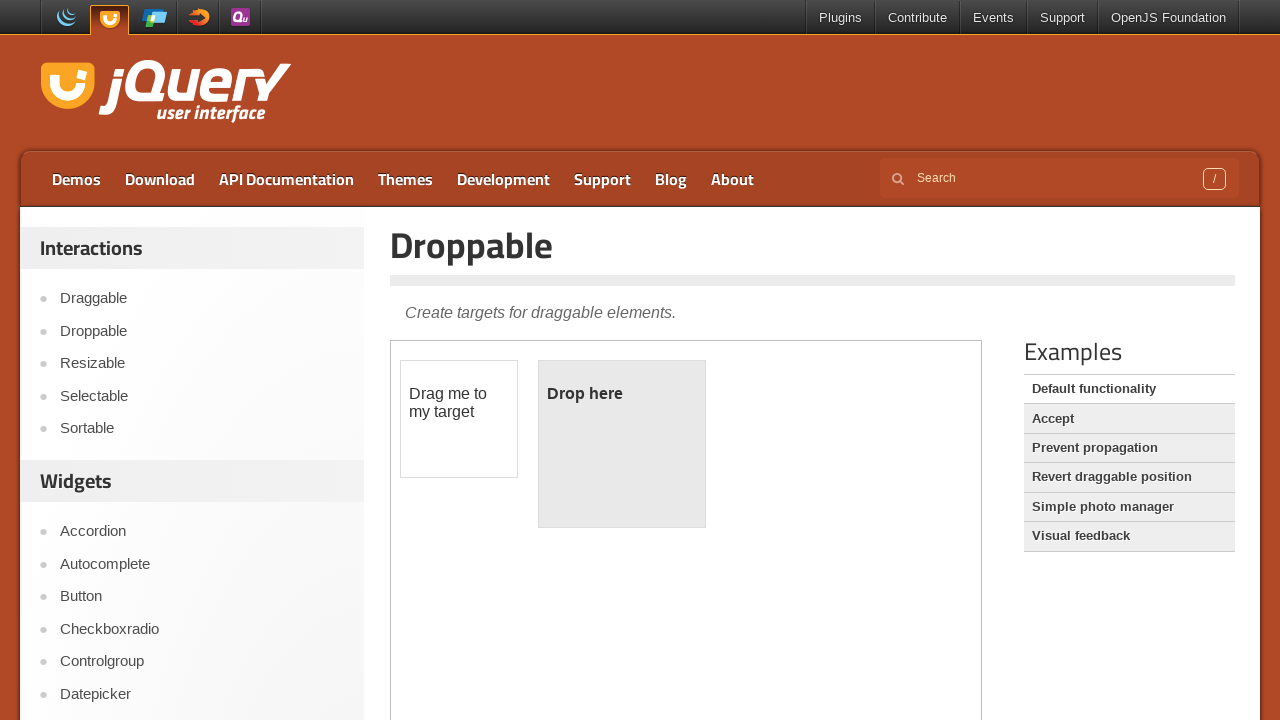

Located droppable target element within iframe
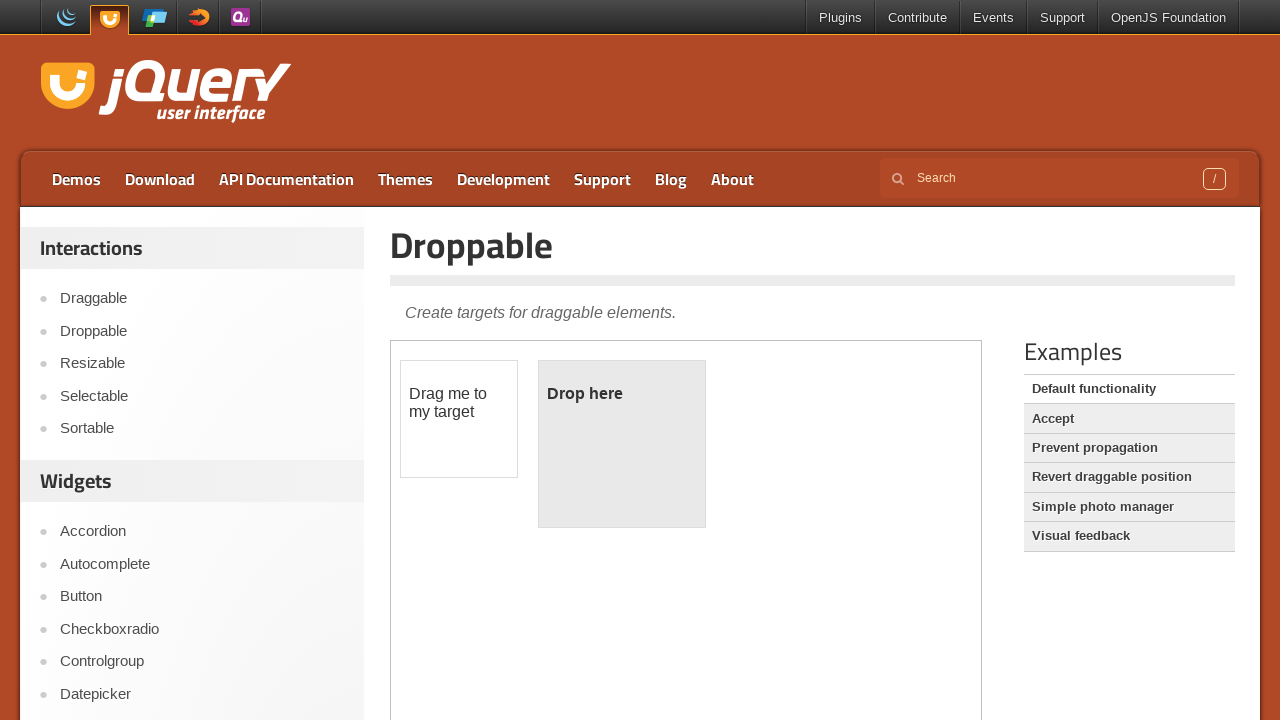

Dragged source element to target element within iframe at (622, 444)
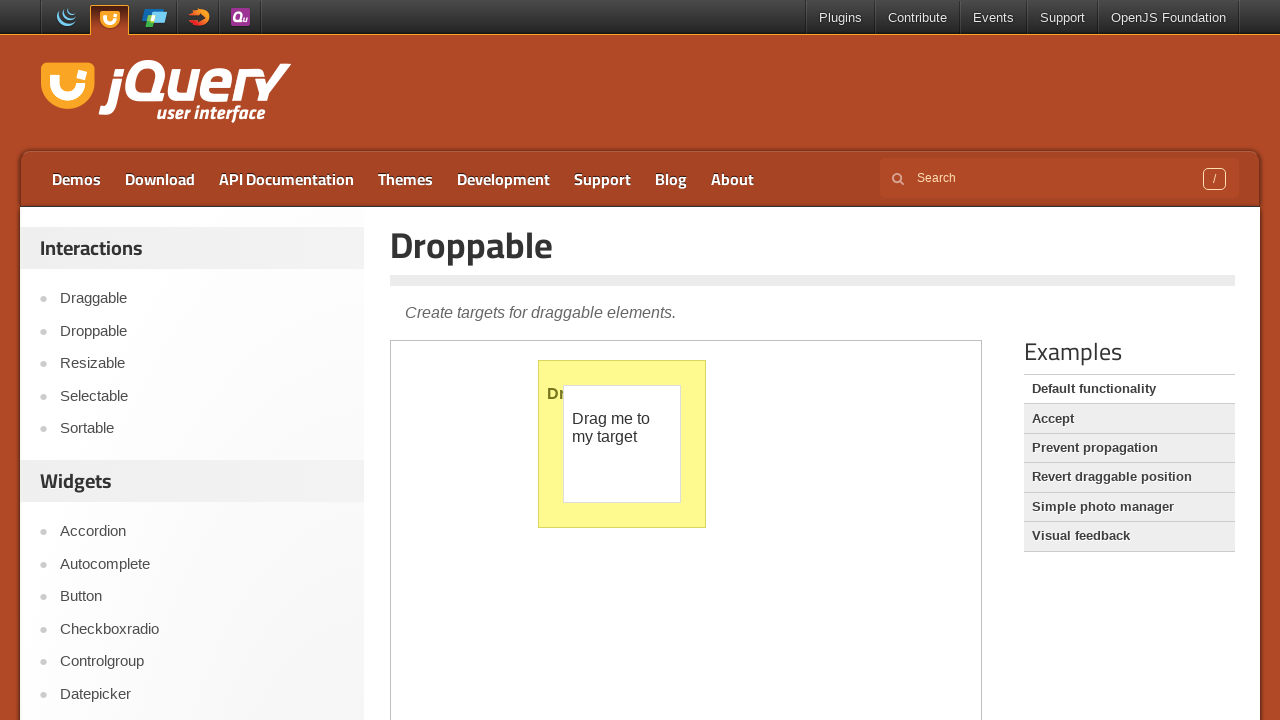

Retrieved text content from Accept link on main page
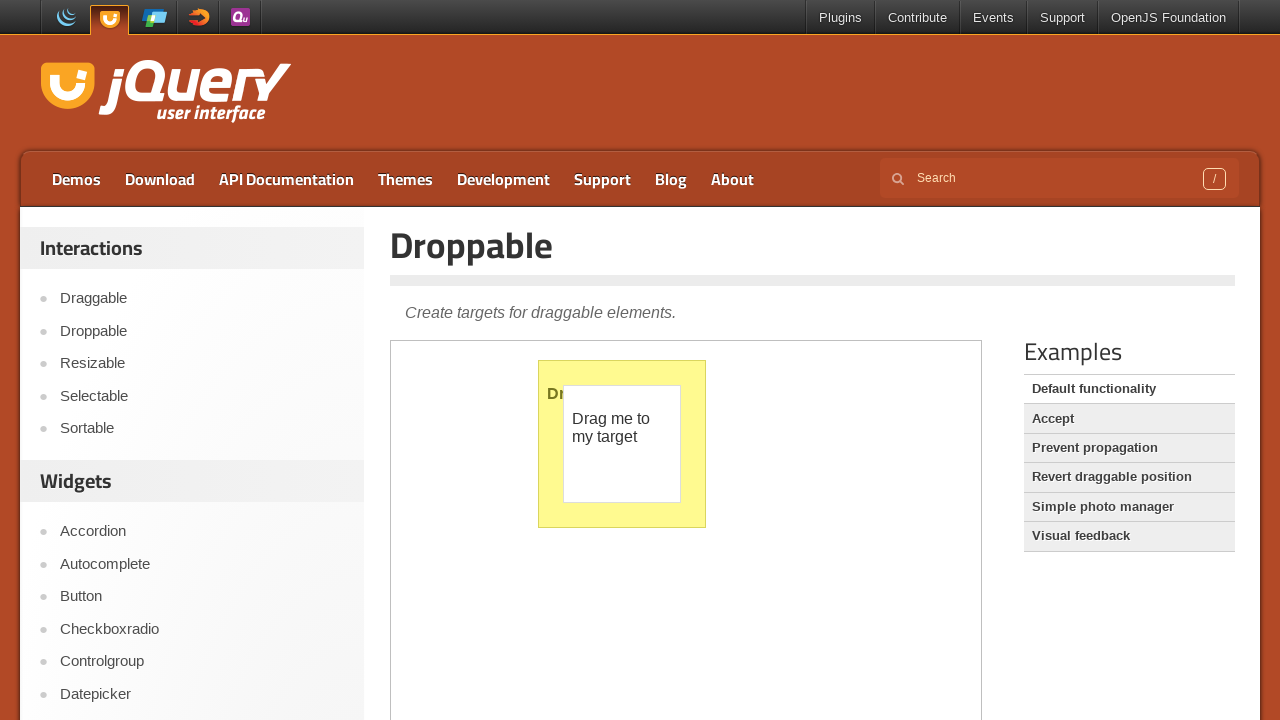

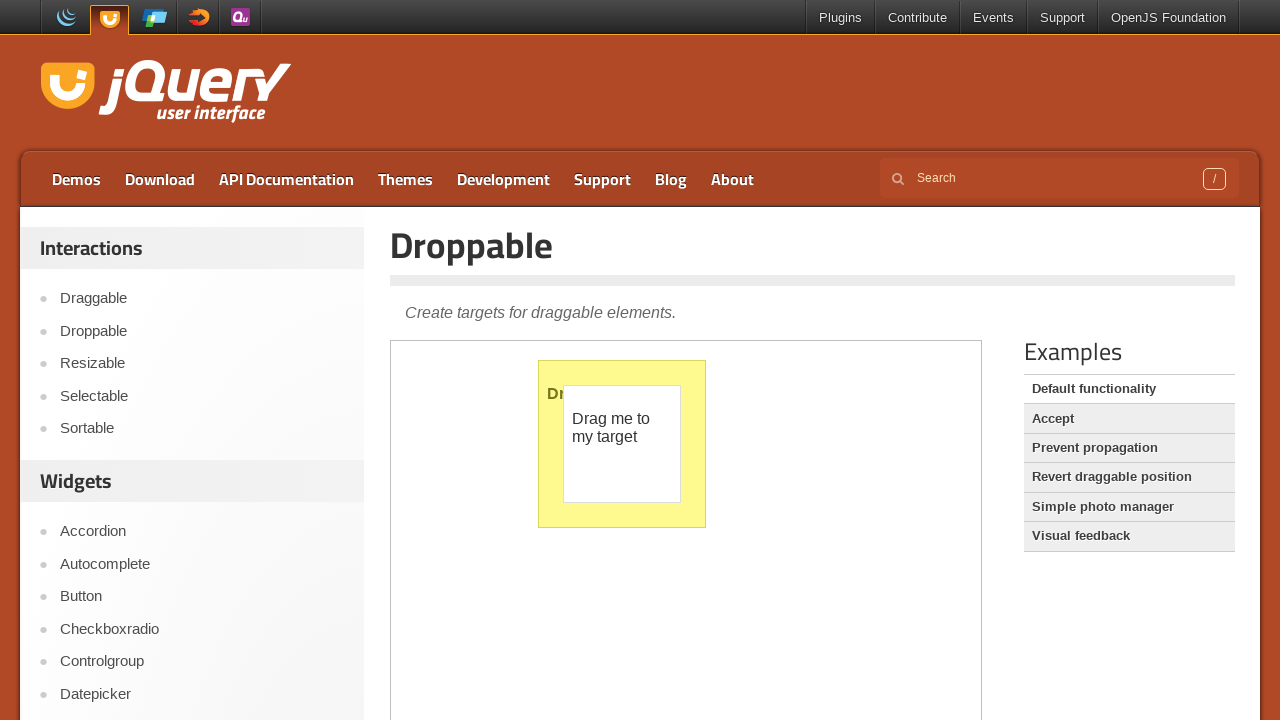